Tests checkbox interaction by finding all checkboxes on the page and unchecking any that are currently selected/checked.

Starting URL: https://the-internet.herokuapp.com/checkboxes

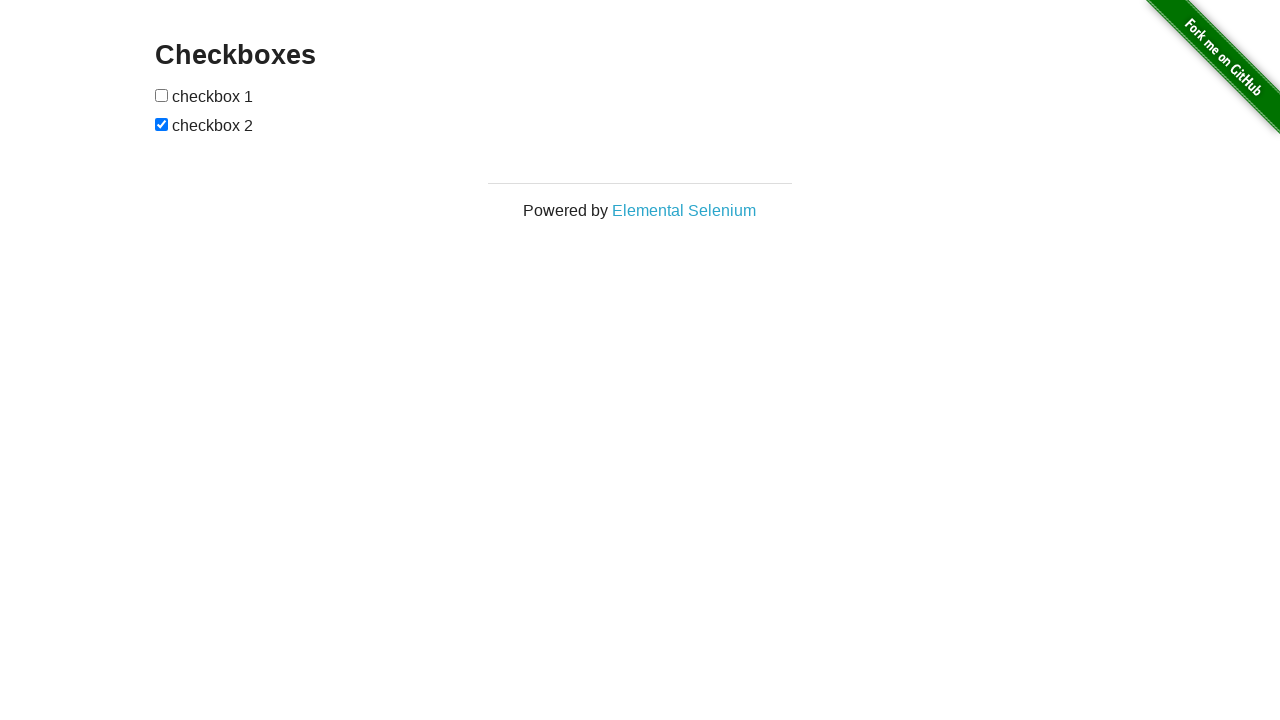

Waited for checkboxes to load on the page
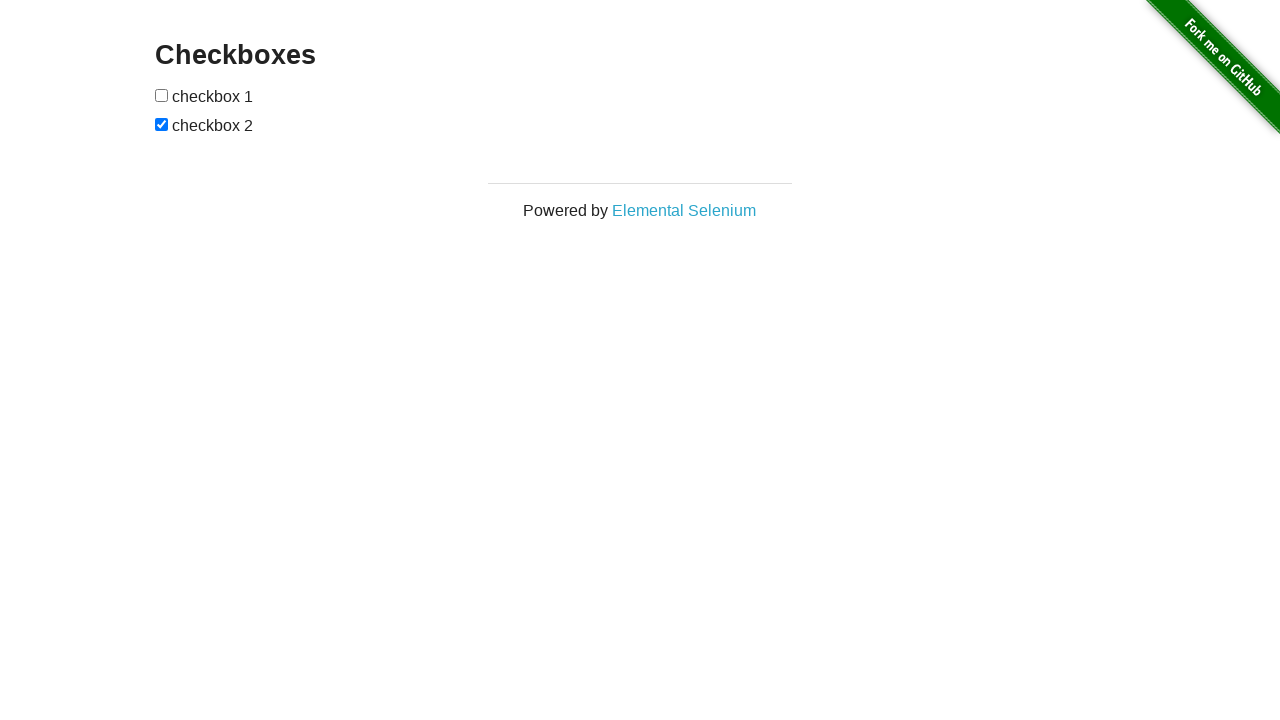

Located all checkboxes on the page
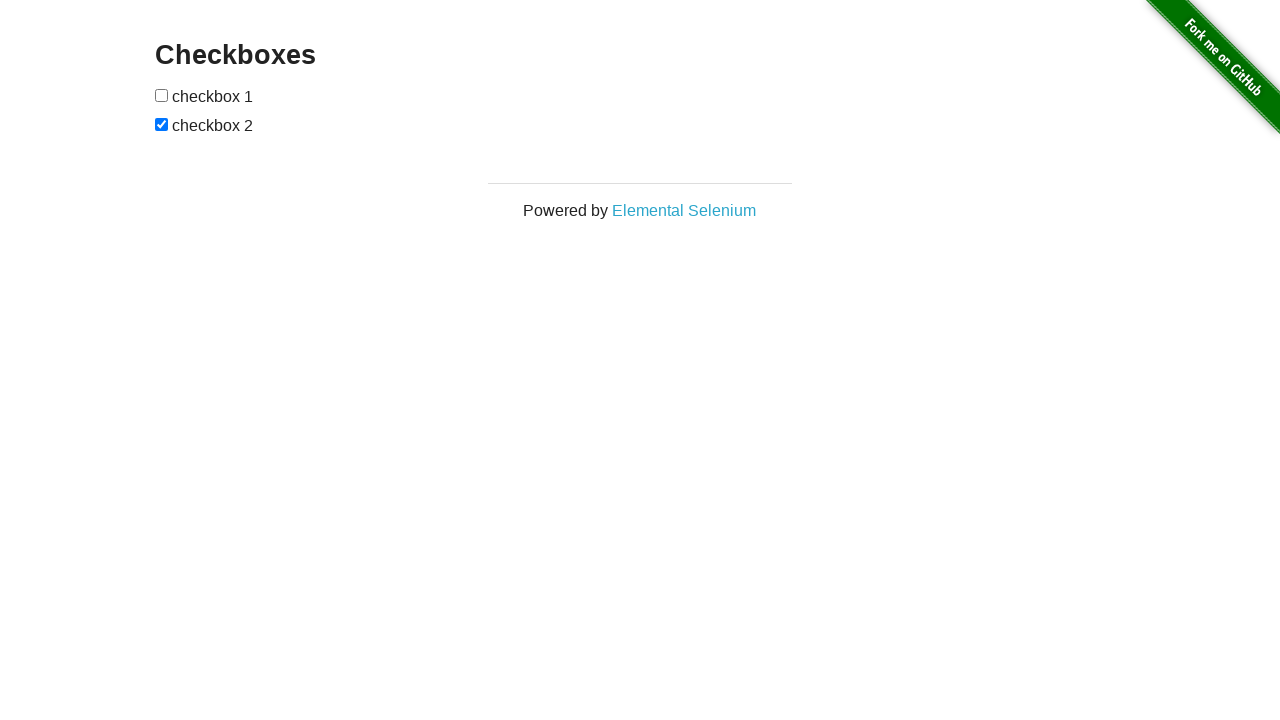

Unchecked checkbox at index 1 at (162, 124) on input[type='checkbox'] >> nth=1
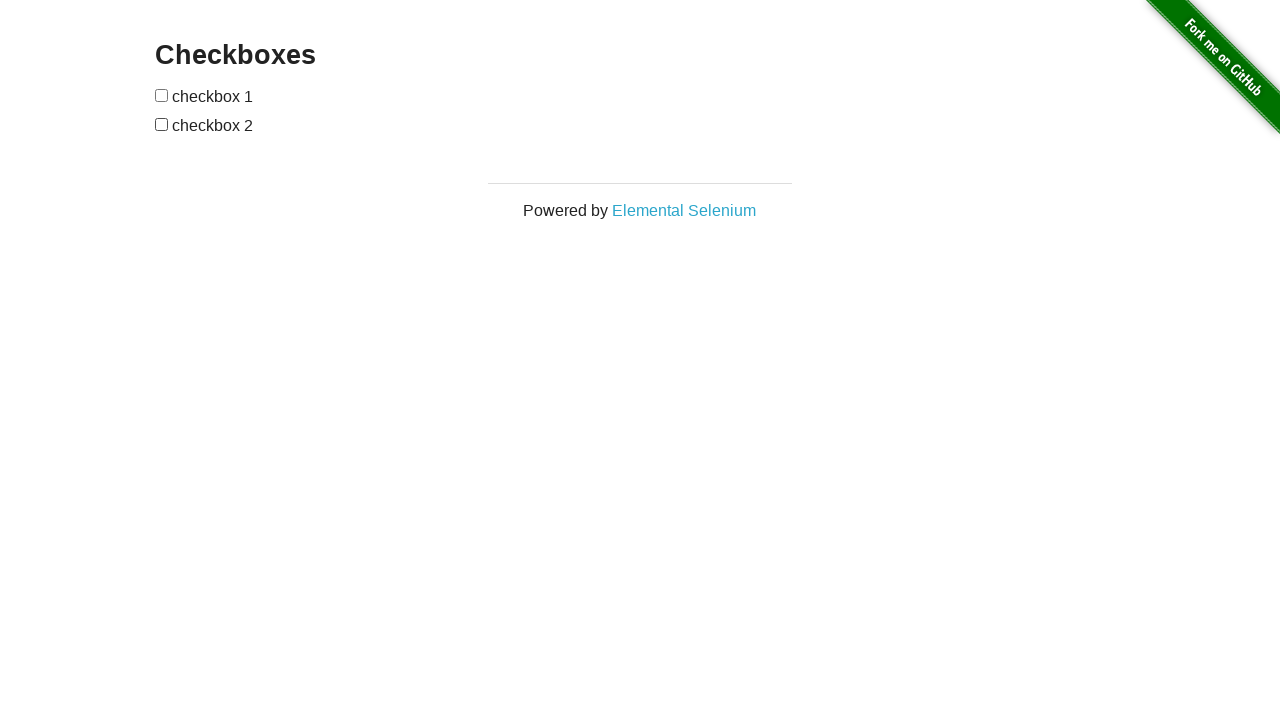

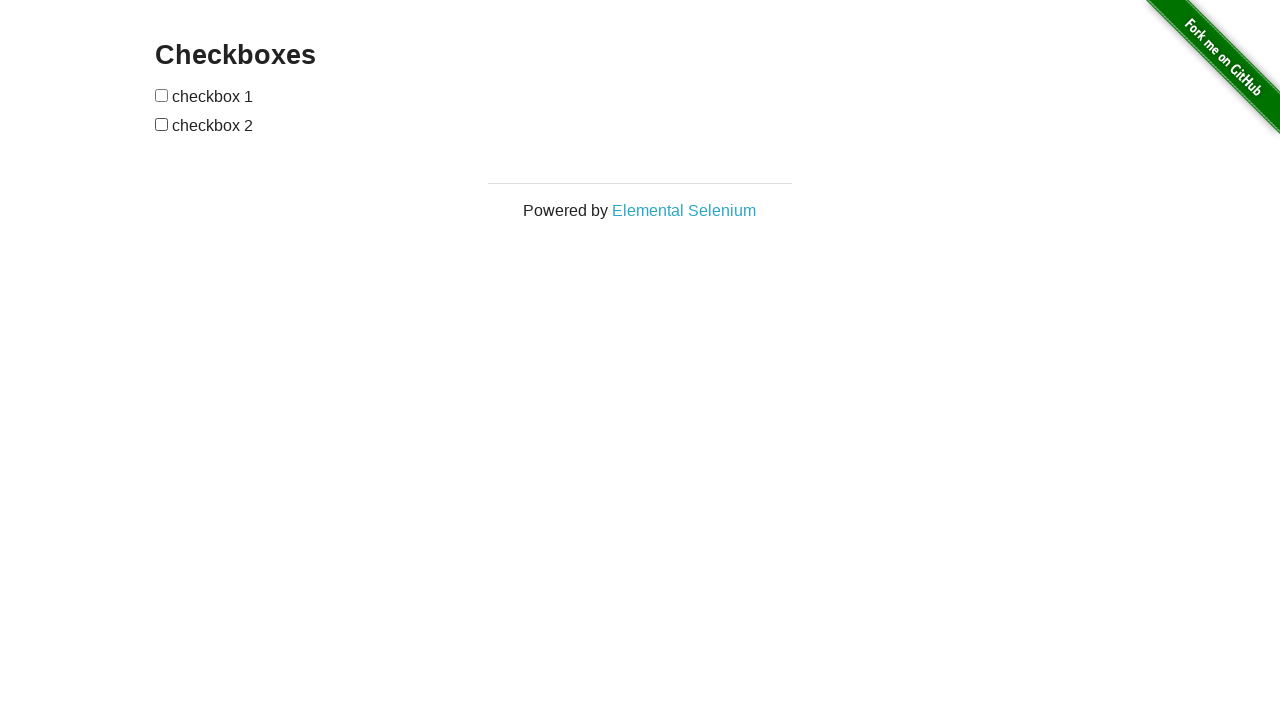